Tests handling of JavaScript confirmation popup by clicking a button that triggers a confirmation alert and dismissing it

Starting URL: https://demoqa.com/alerts

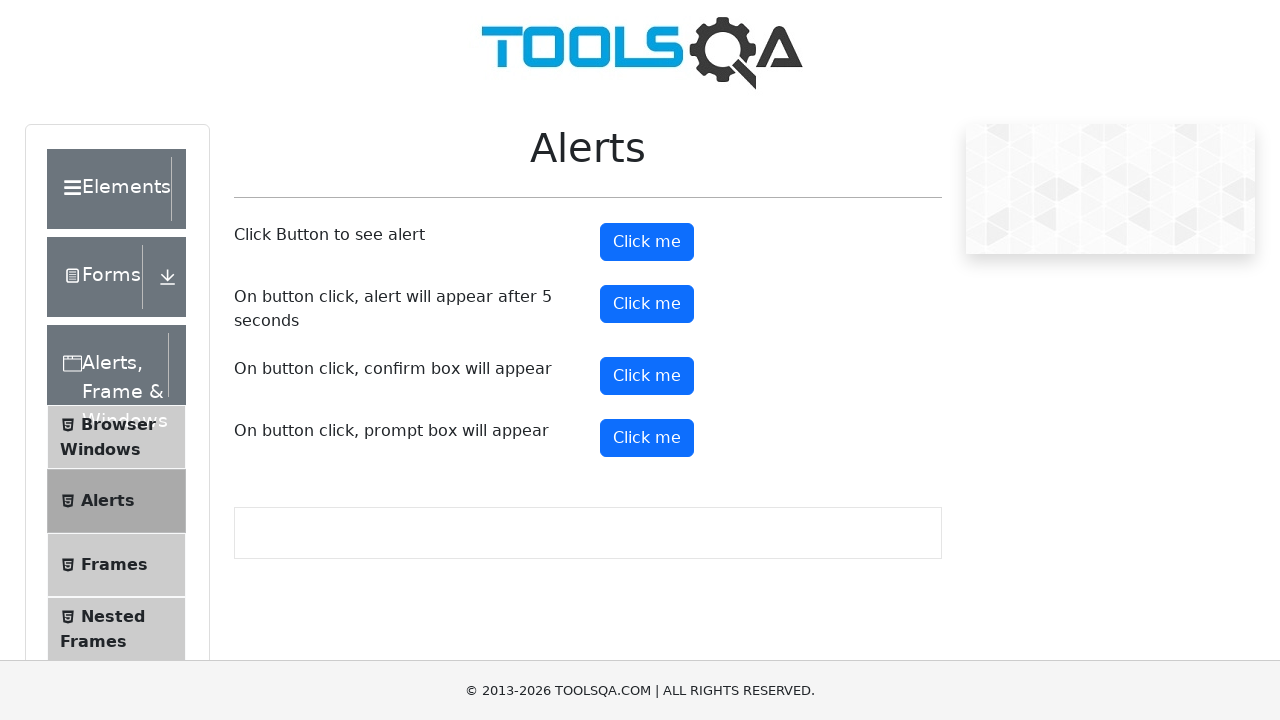

Set up dialog handler to dismiss confirmation popup
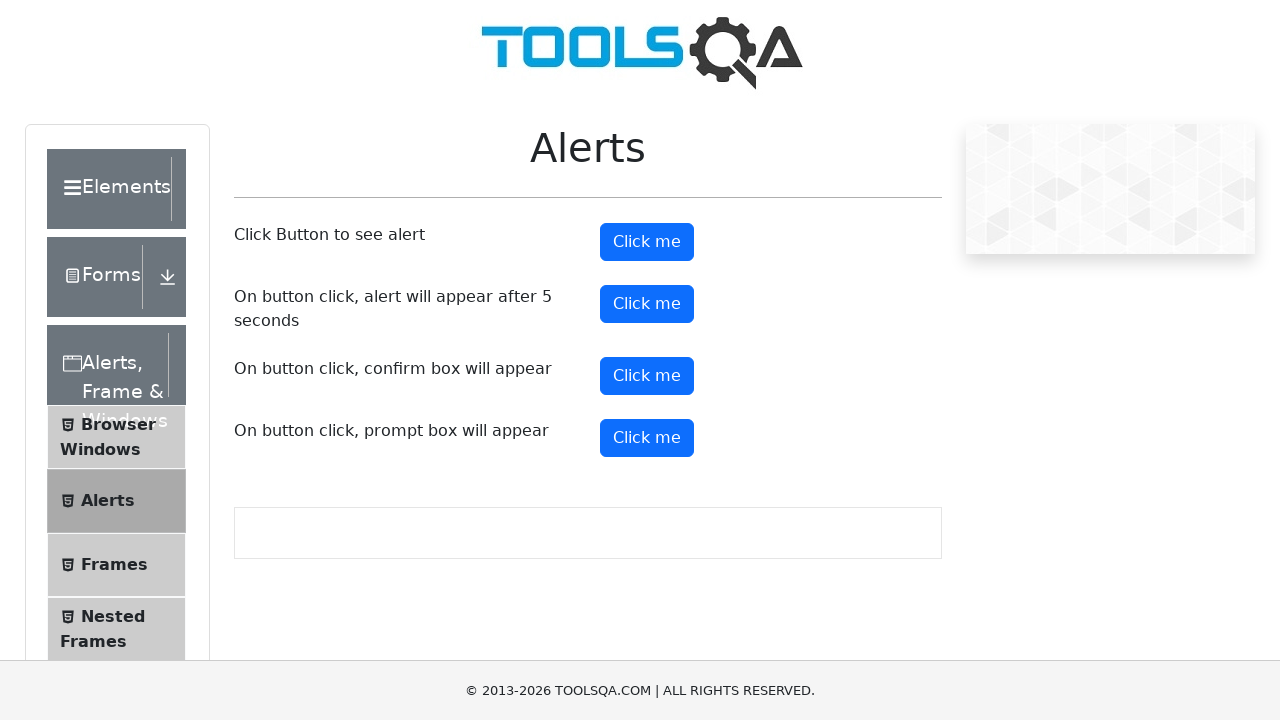

Clicked confirm button to trigger confirmation alert at (647, 376) on #confirmButton
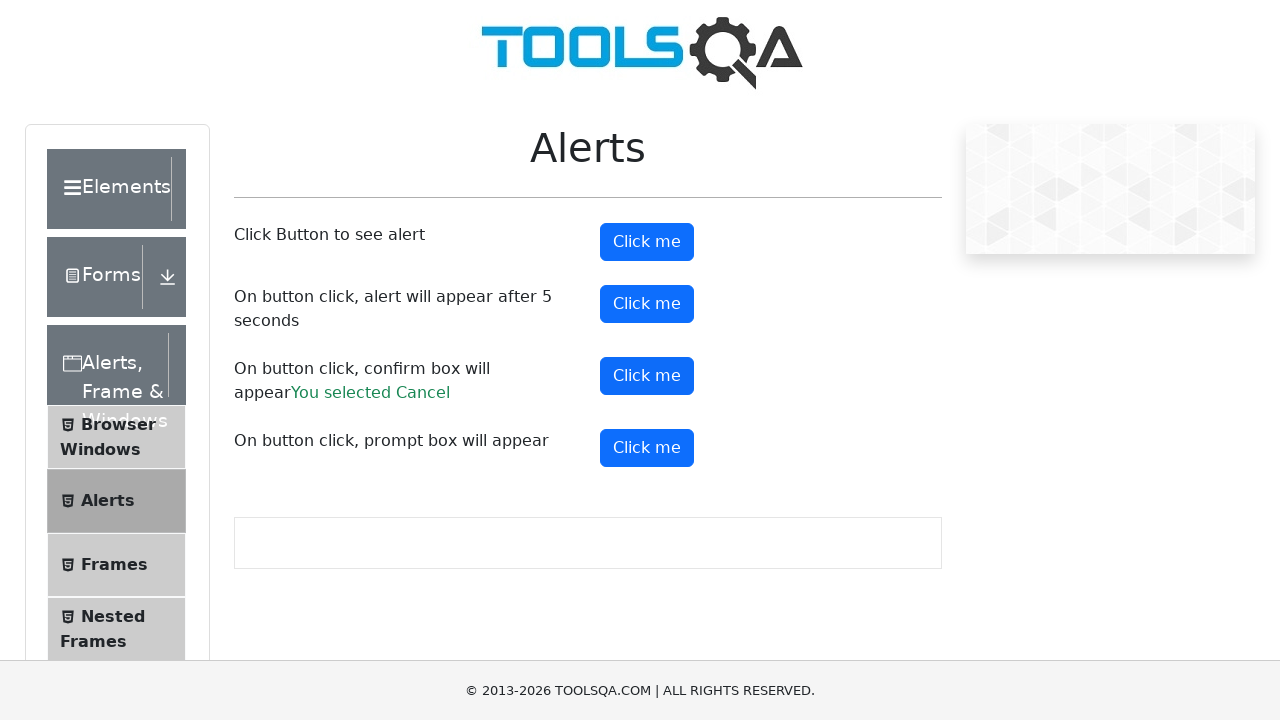

Waited 500ms for dialog interaction to complete
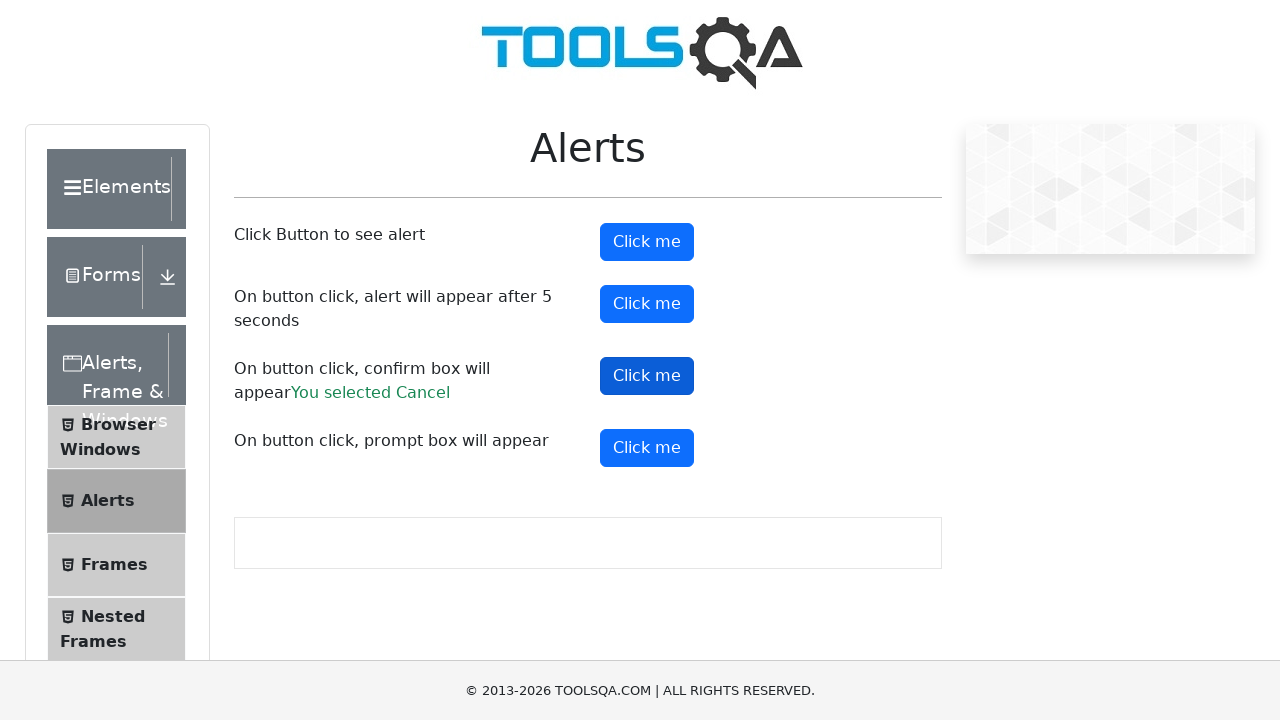

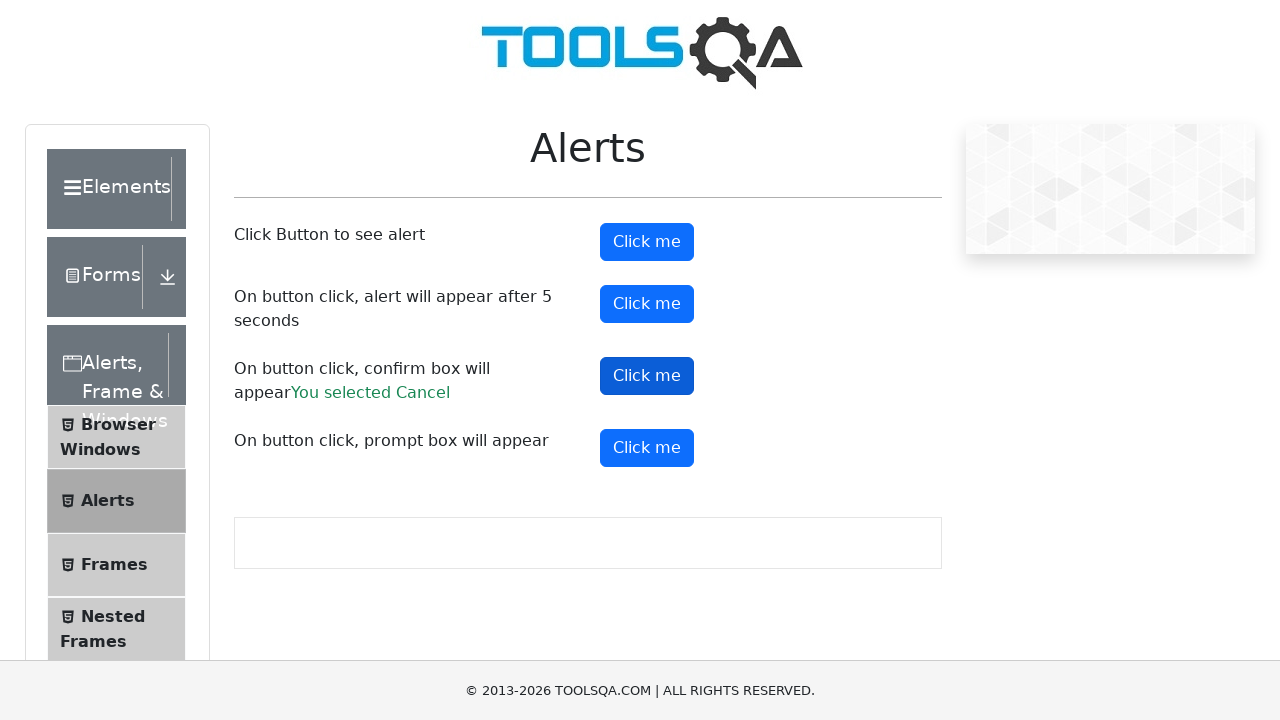